Tests explicit wait functionality by clicking a button and waiting for text to appear

Starting URL: http://seleniumpractise.blogspot.com/2016/08/how-to-use-explicit-wait-in-selenium.html

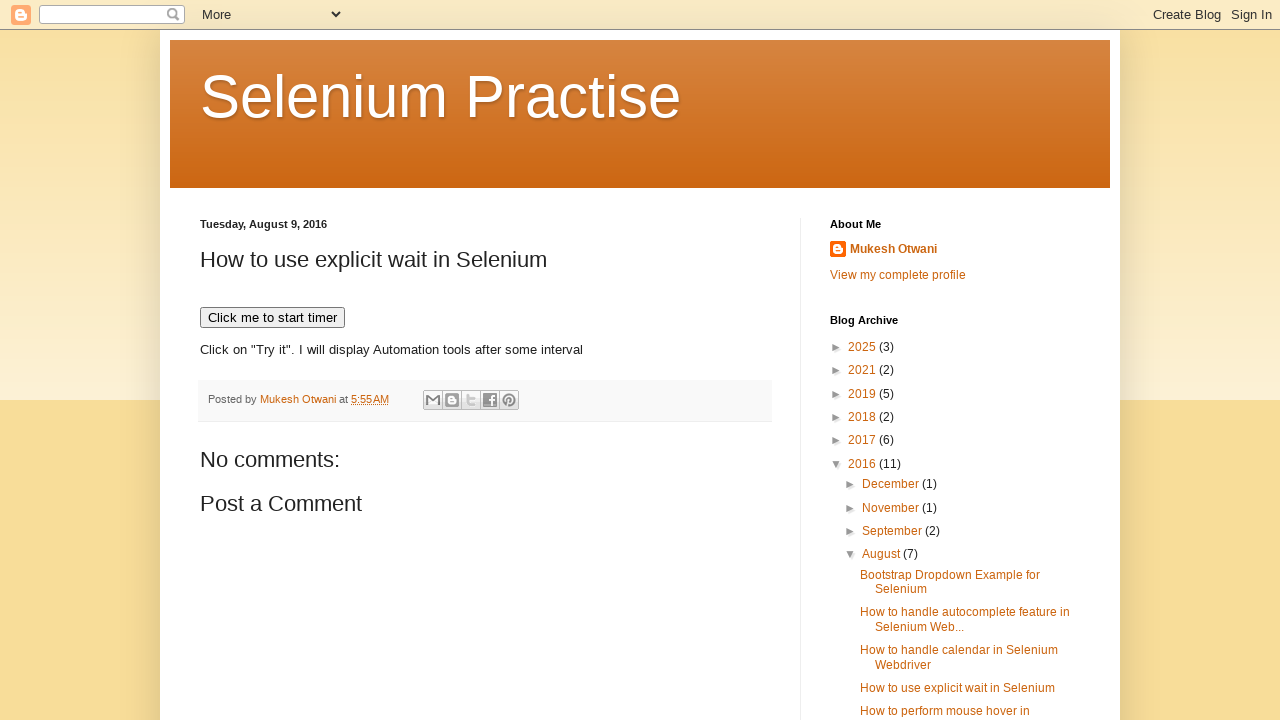

Clicked button to trigger timed text at (272, 318) on button[onclick='timedText()']
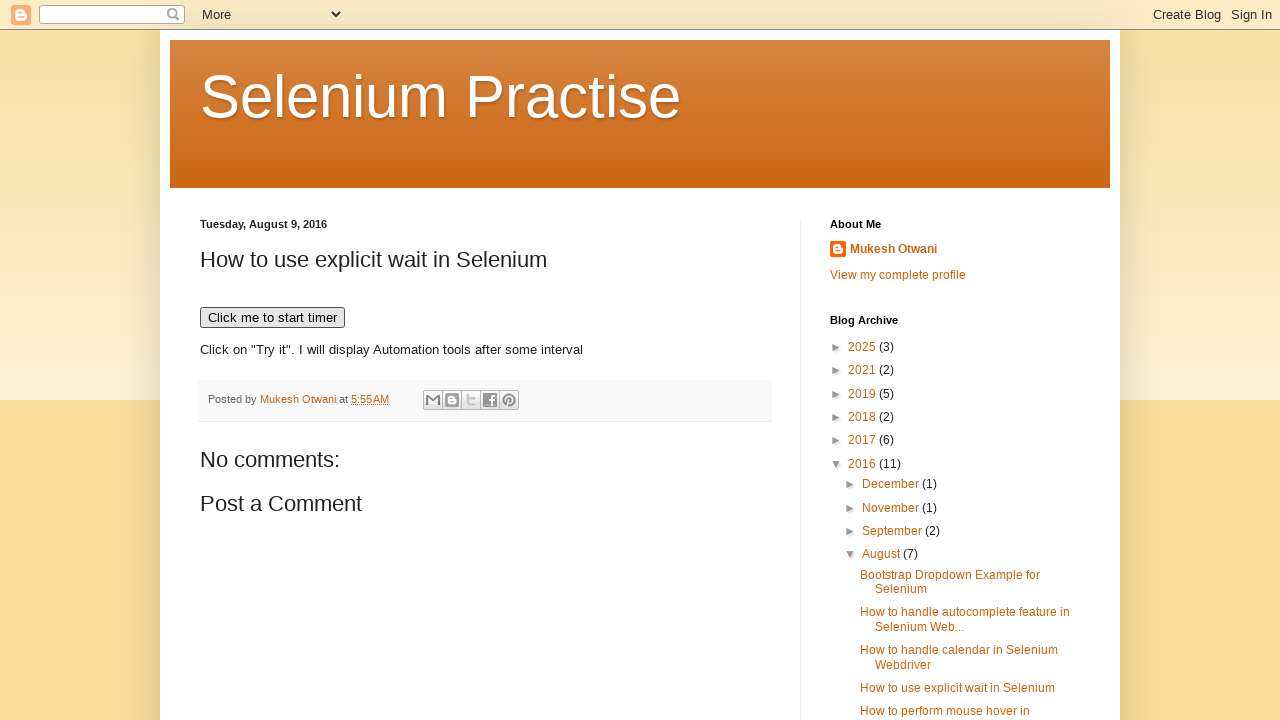

WebDriver text appeared after explicit wait
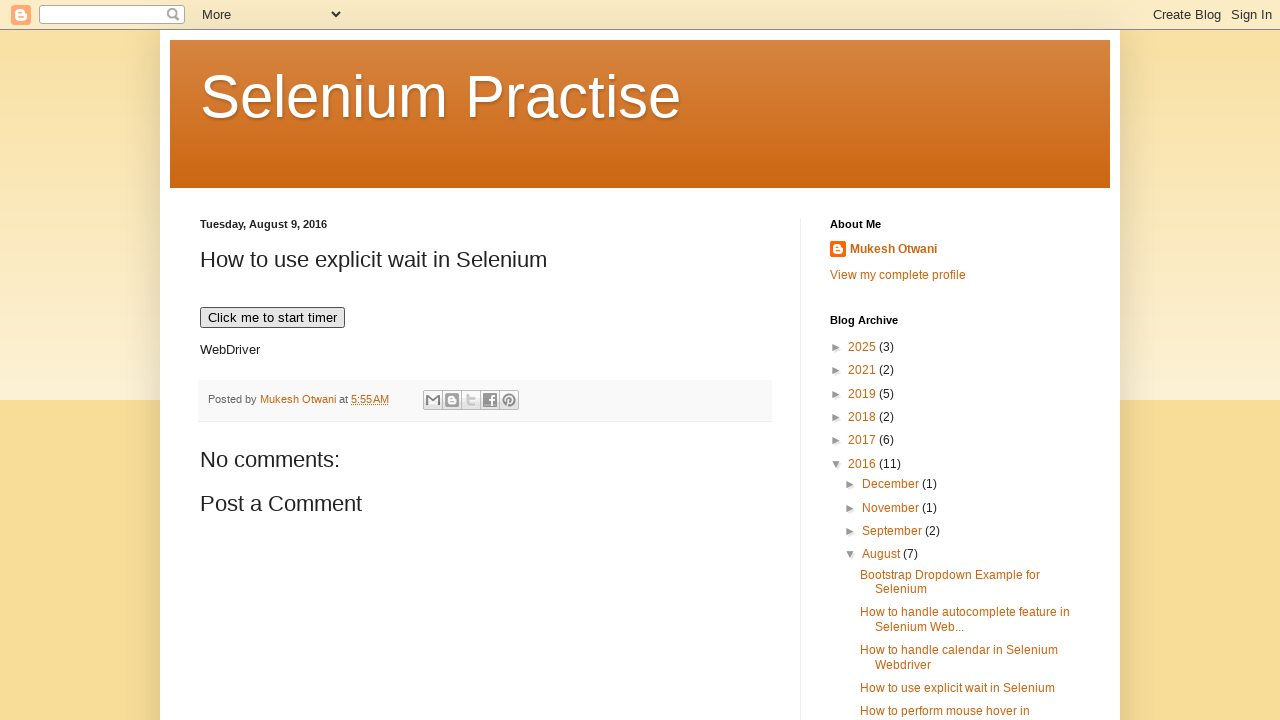

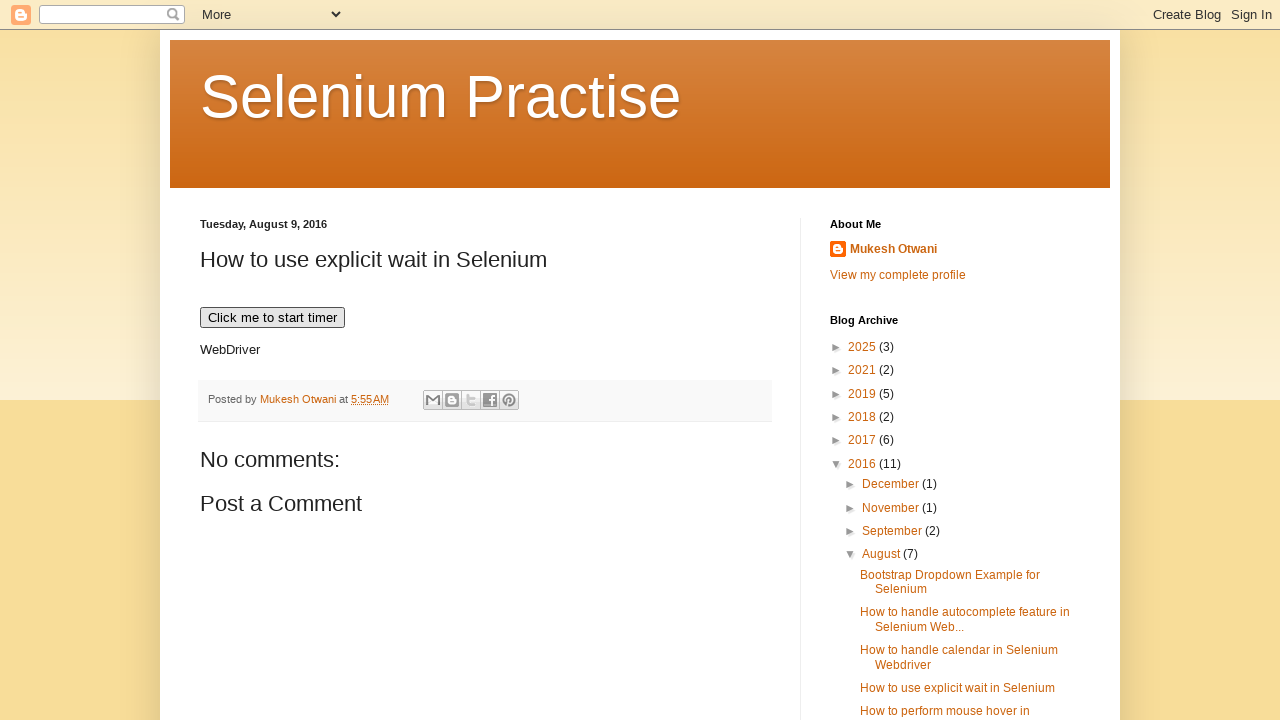